Tests enabling and disabling of UI elements by clicking on round trip option and validating the calendar button's style attribute changes

Starting URL: https://rahulshettyacademy.com/dropdownsPractise/

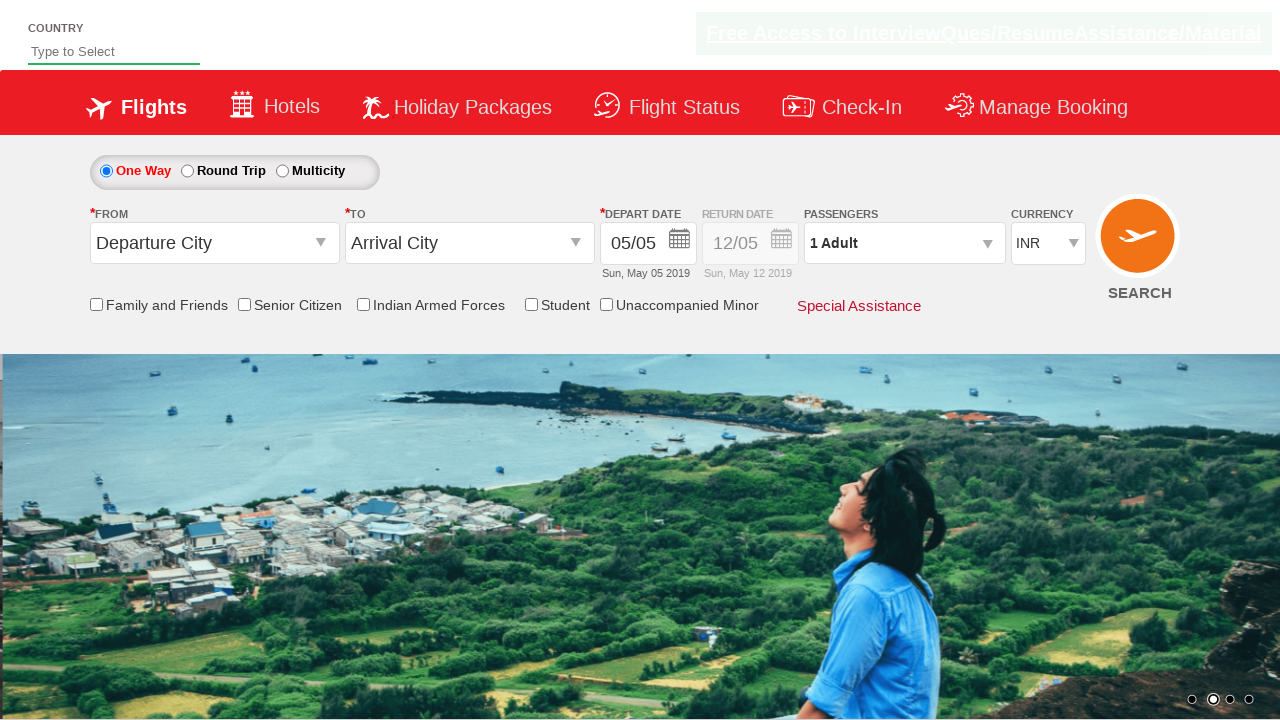

Retrieved initial style attribute of calendar div (#Div1)
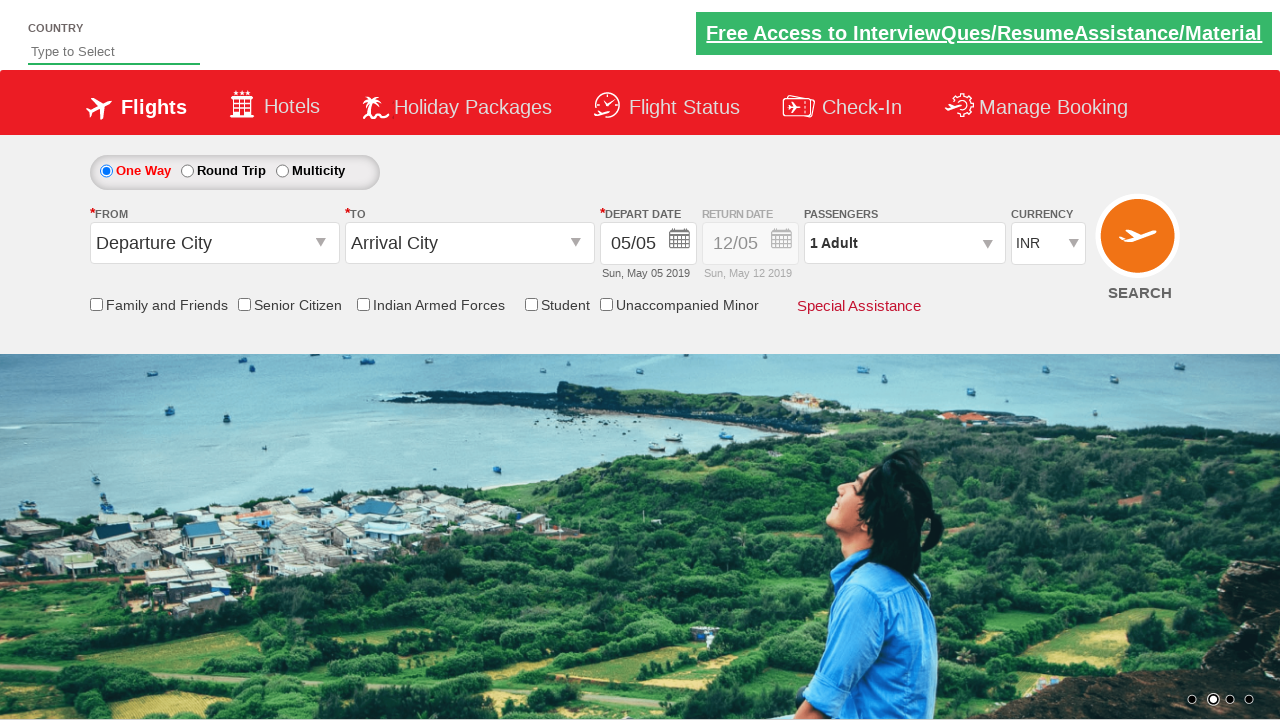

Clicked on round trip radio button to enable return date calendar at (187, 171) on #ctl00_mainContent_rbtnl_Trip_1
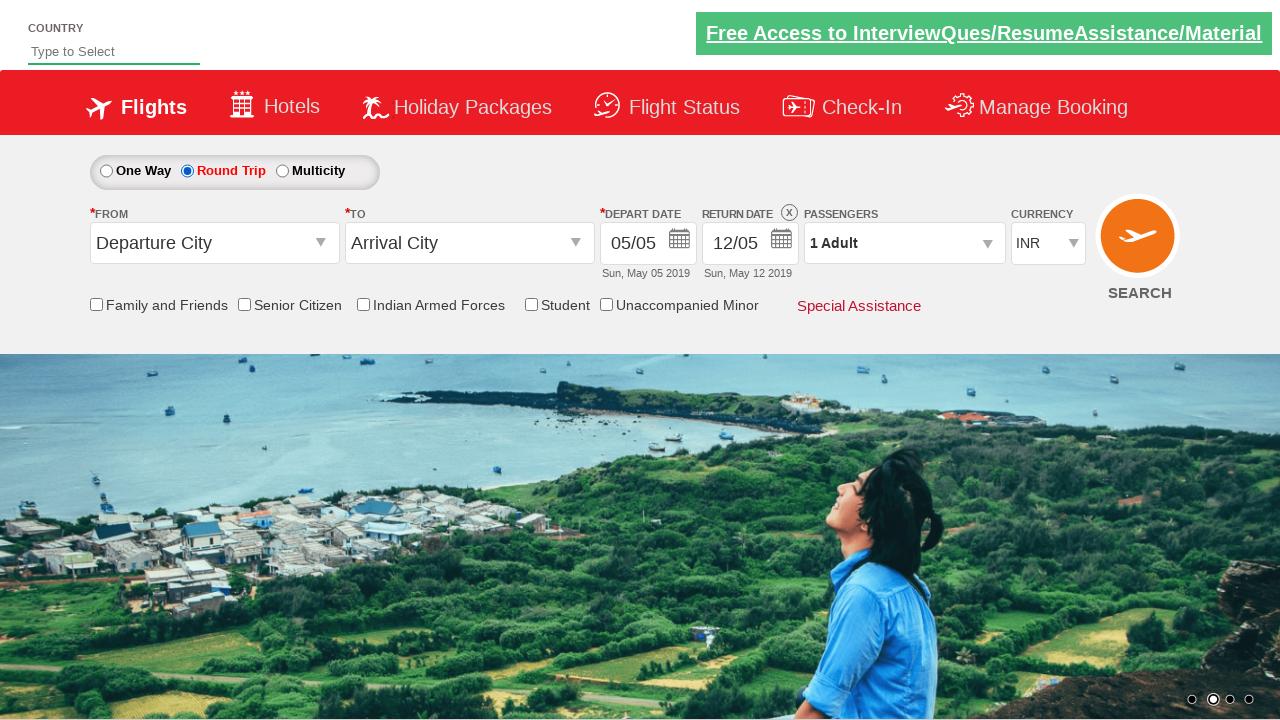

Retrieved updated style attribute of calendar div after clicking round trip
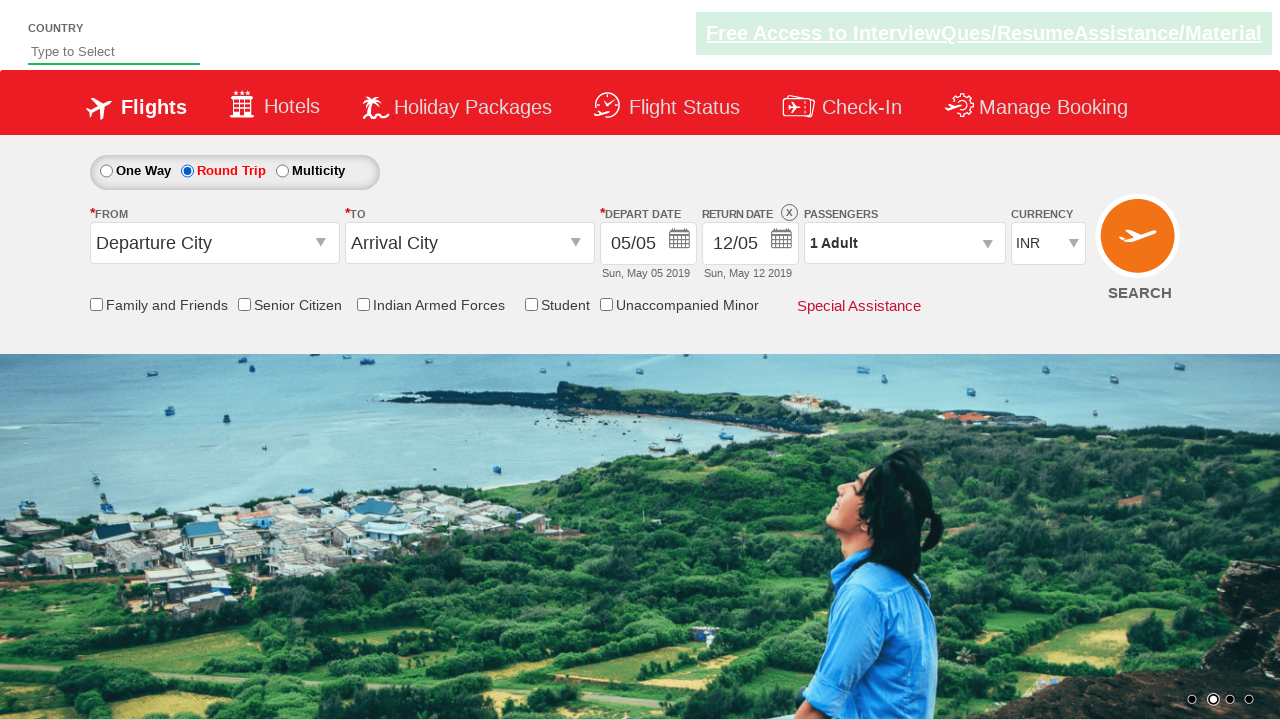

Validated that calendar element is enabled (opacity is 1)
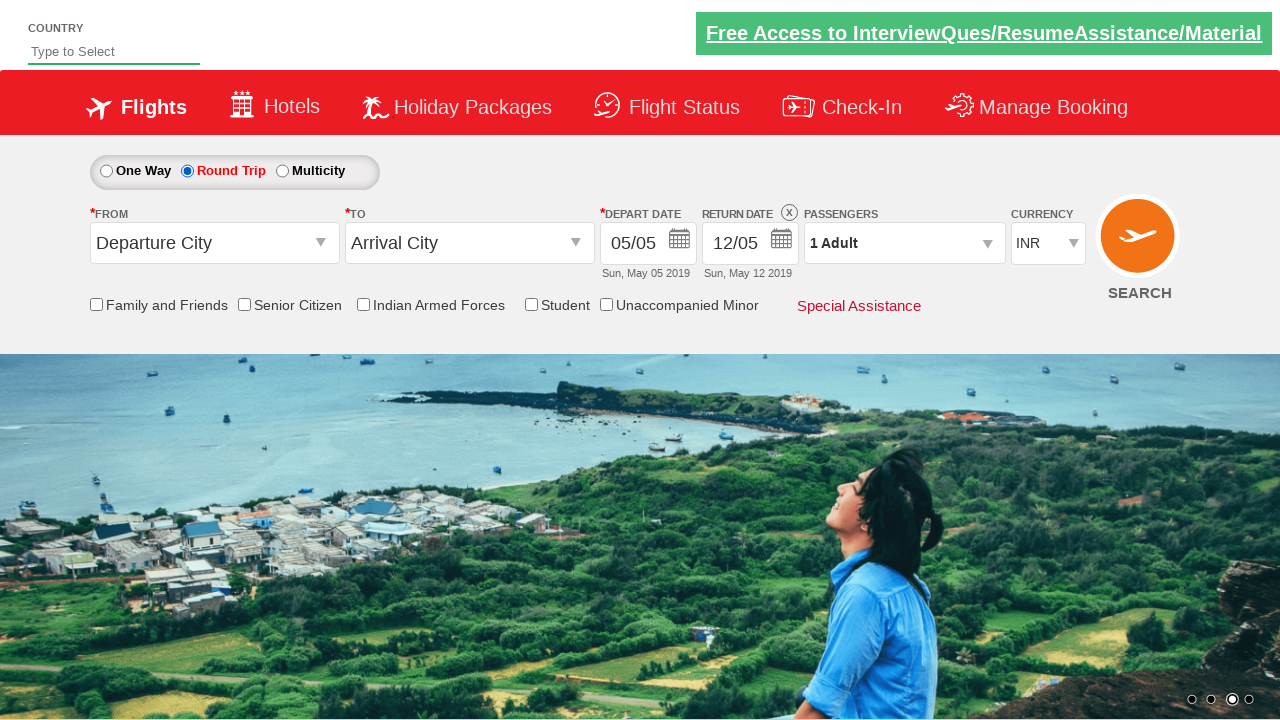

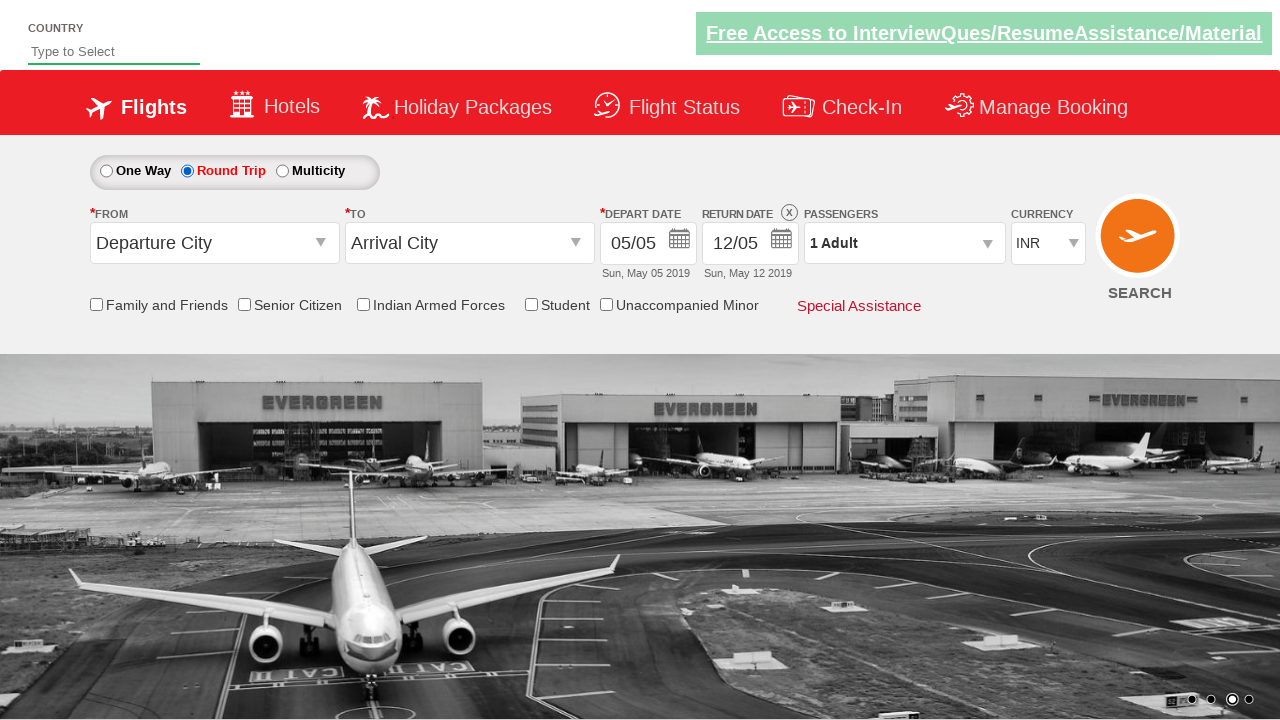